Tests multiple file upload functionality by selecting multiple files and clicking upload

Starting URL: https://demo.automationtesting.in/FileUpload.html

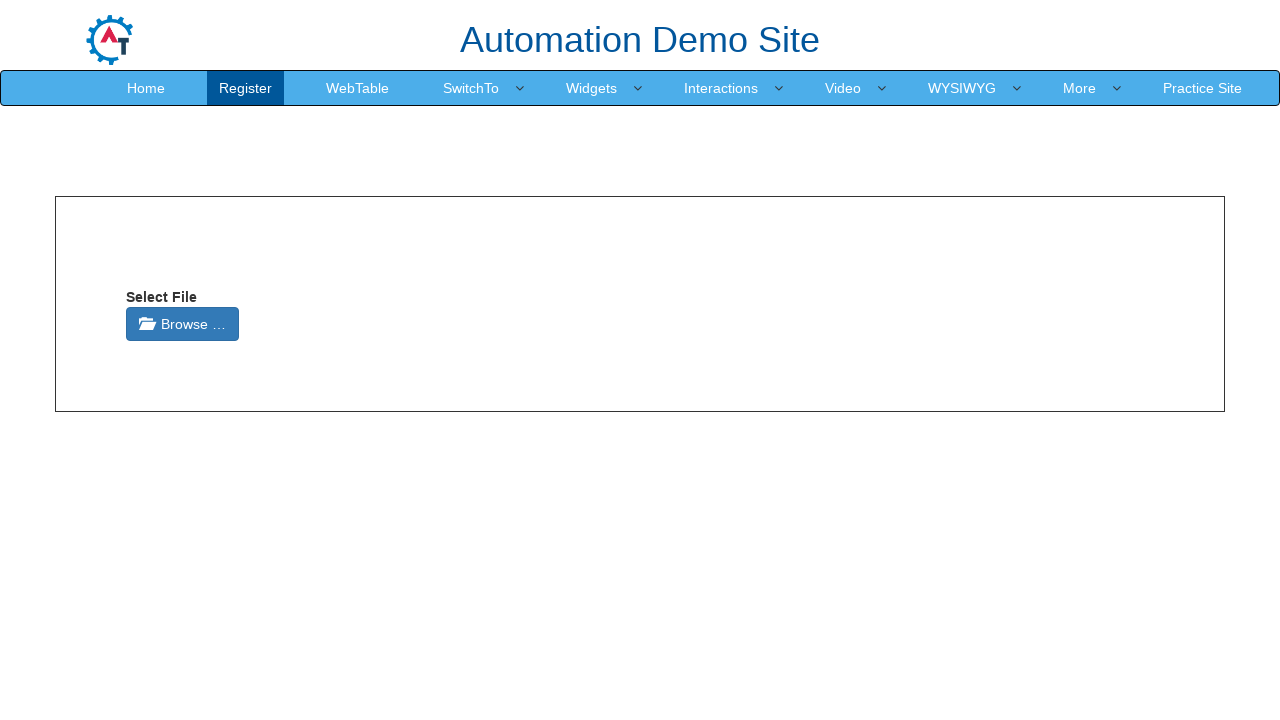

Created temporary test file 1
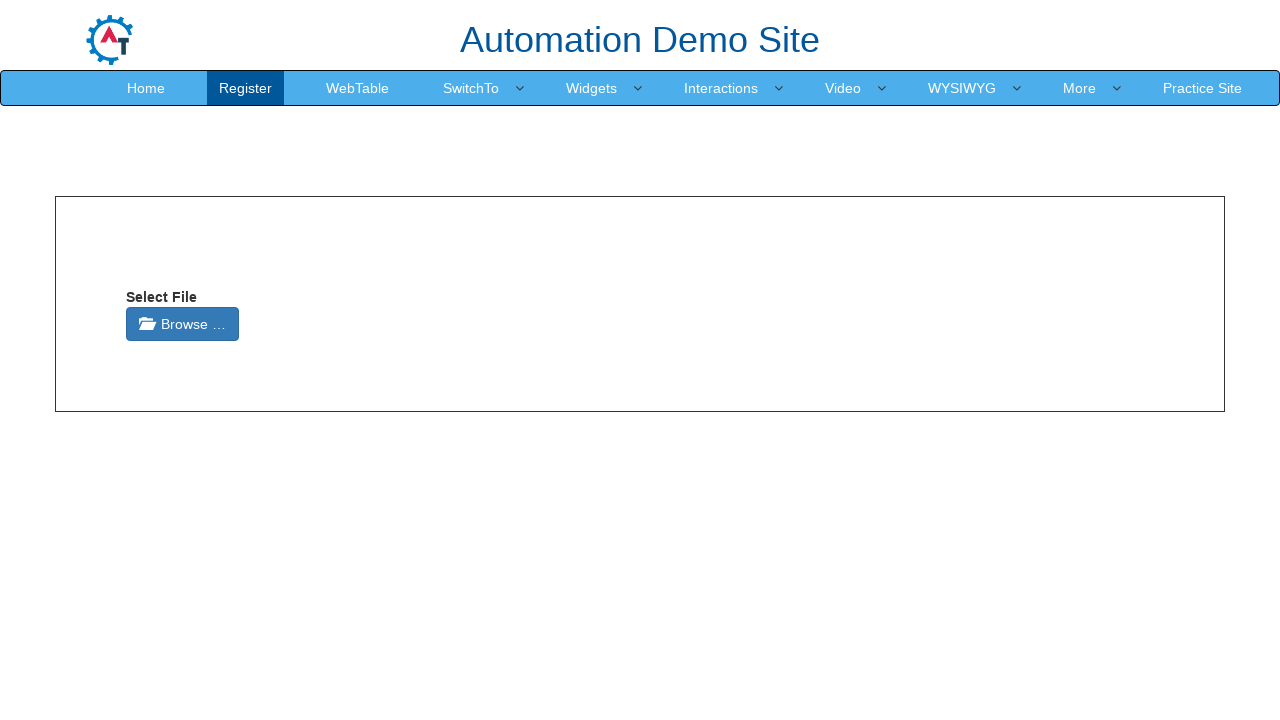

Created temporary test file 2
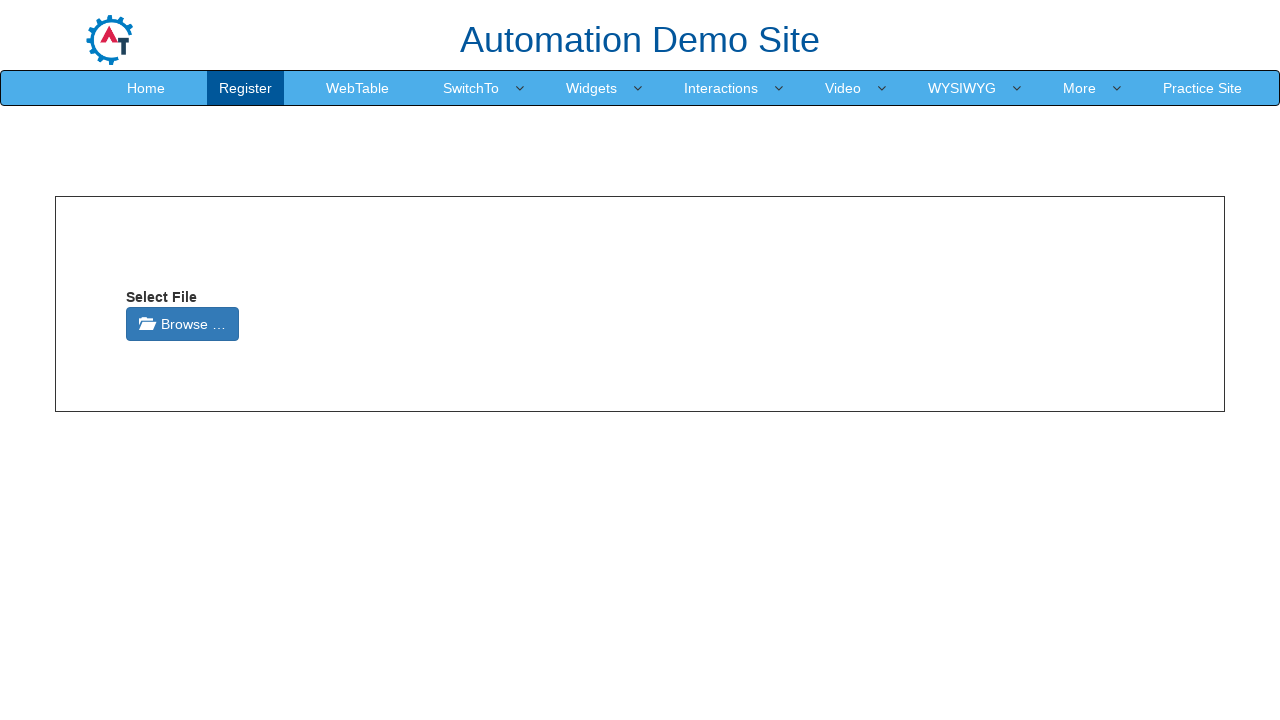

Selected multiple files for upload
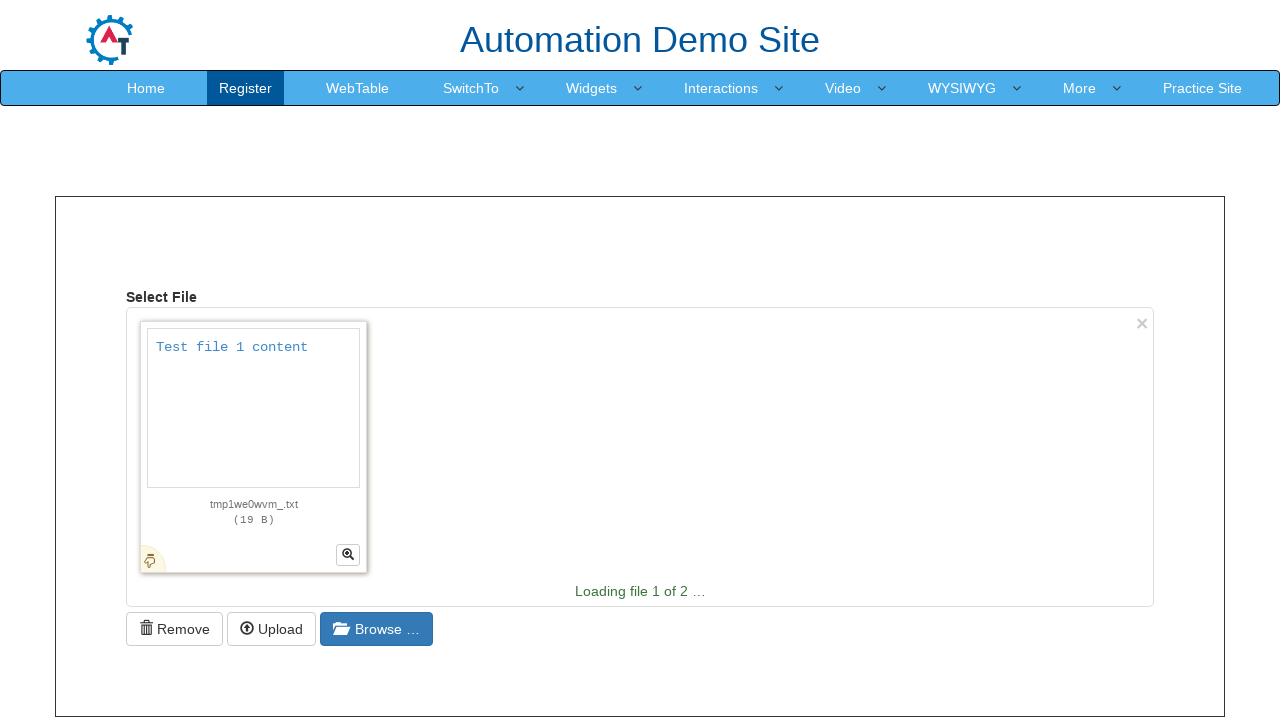

Clicked upload button to submit files at (272, 629) on internal:attr=[title="Upload selected files"i]
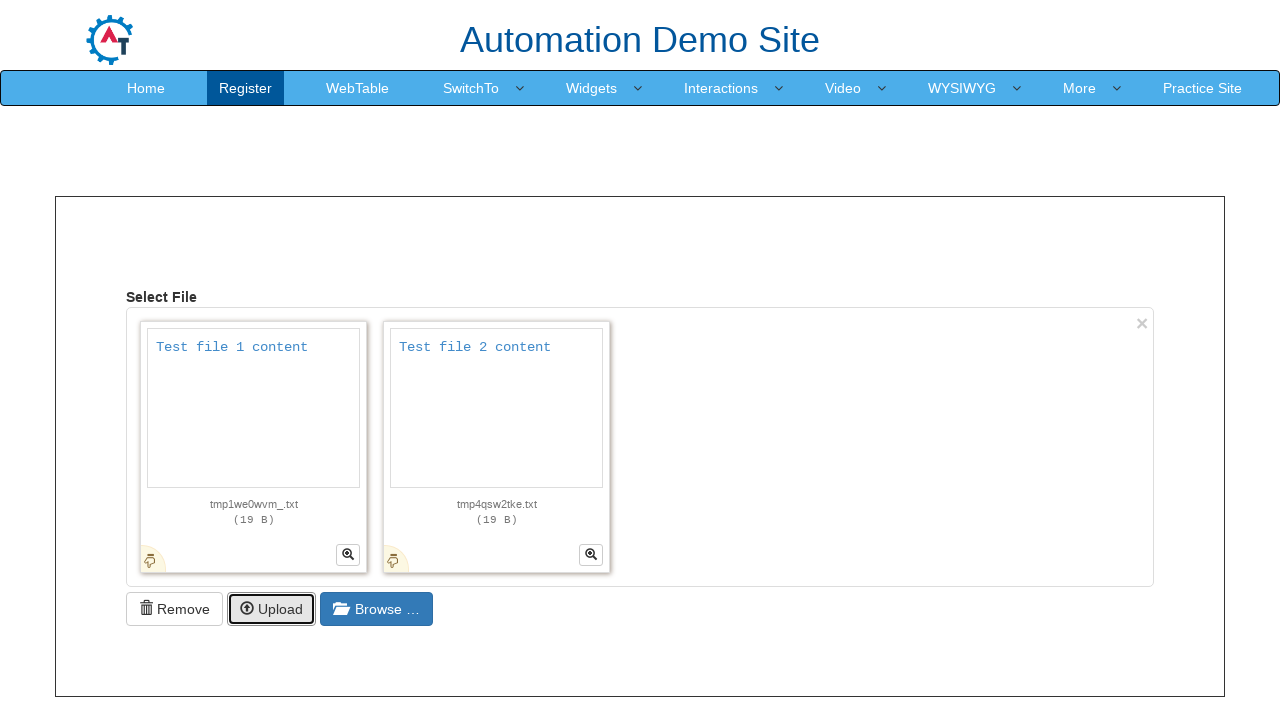

Deleted temporary test file 1
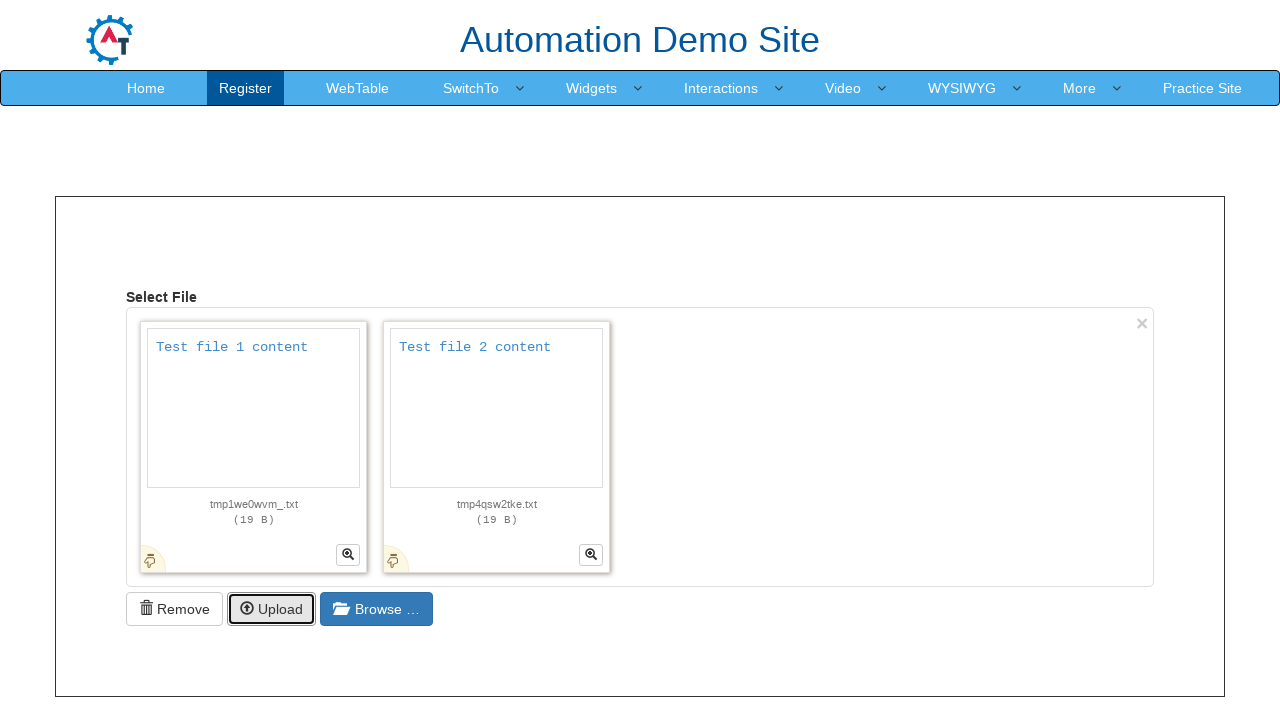

Deleted temporary test file 2
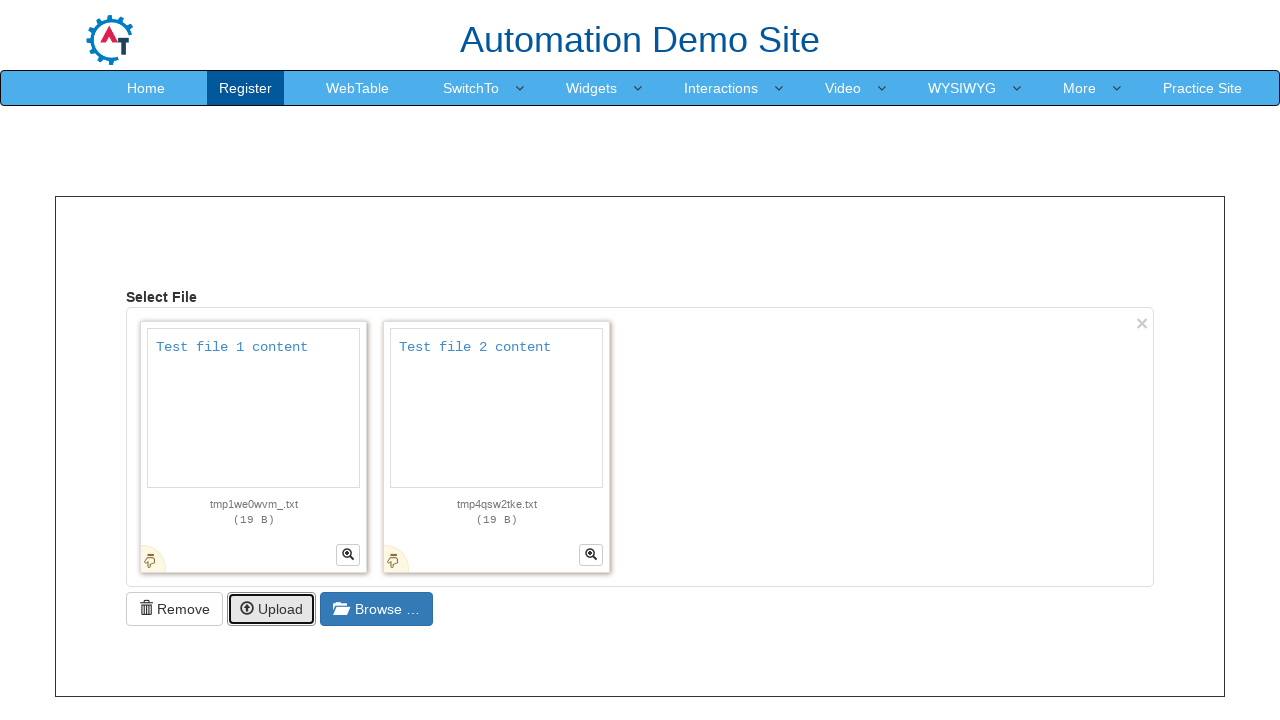

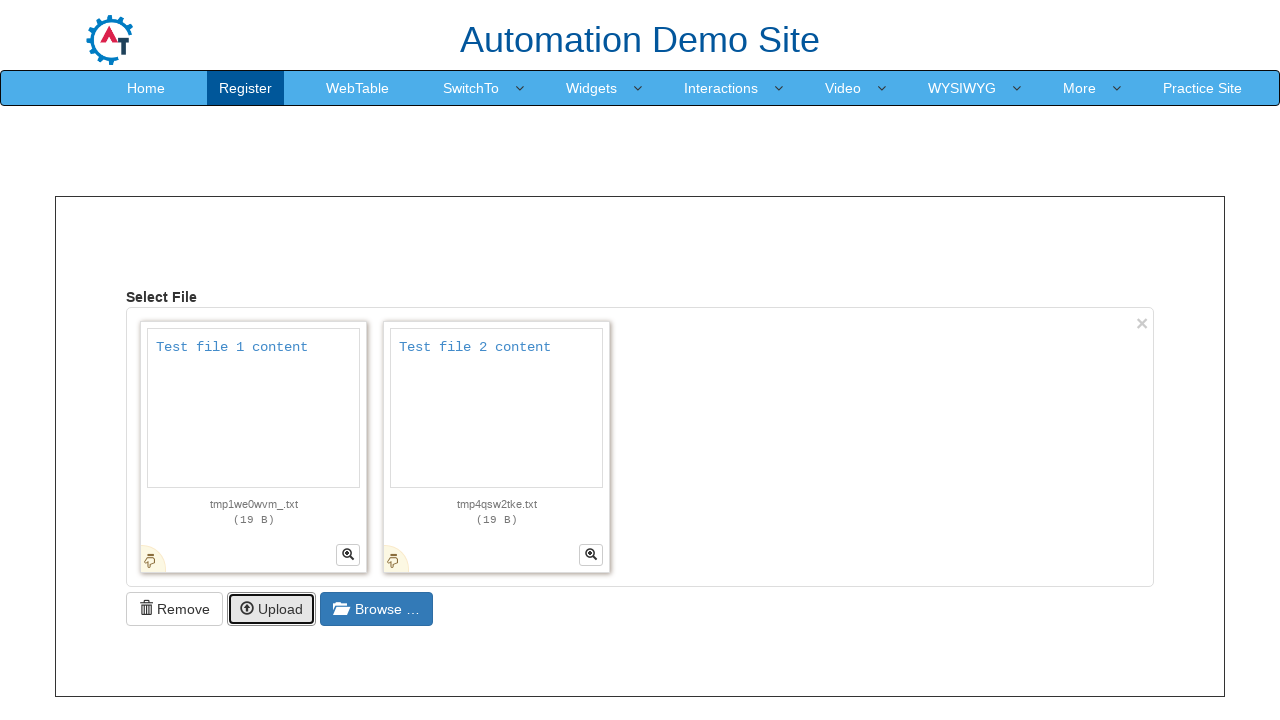